Navigates to an automation practice page and interacts with checkbox elements on the page

Starting URL: https://rahulshettyacademy.com/AutomationPractice/

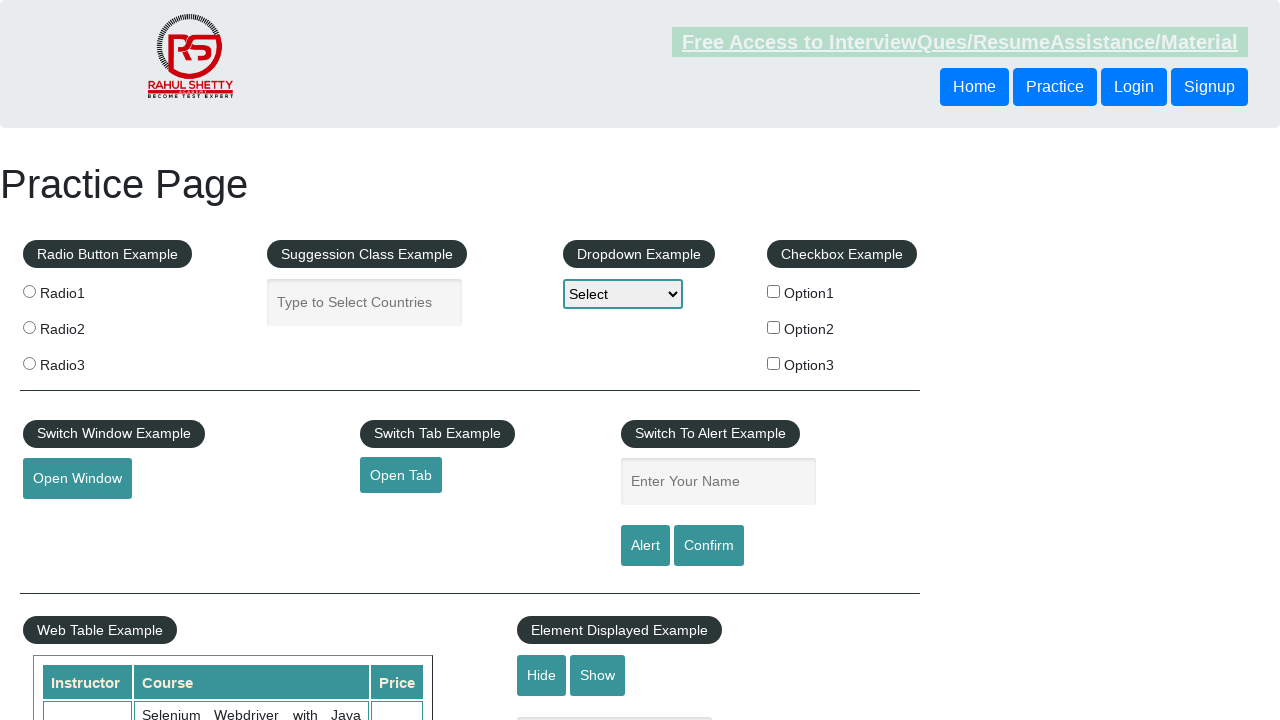

Navigated to automation practice page
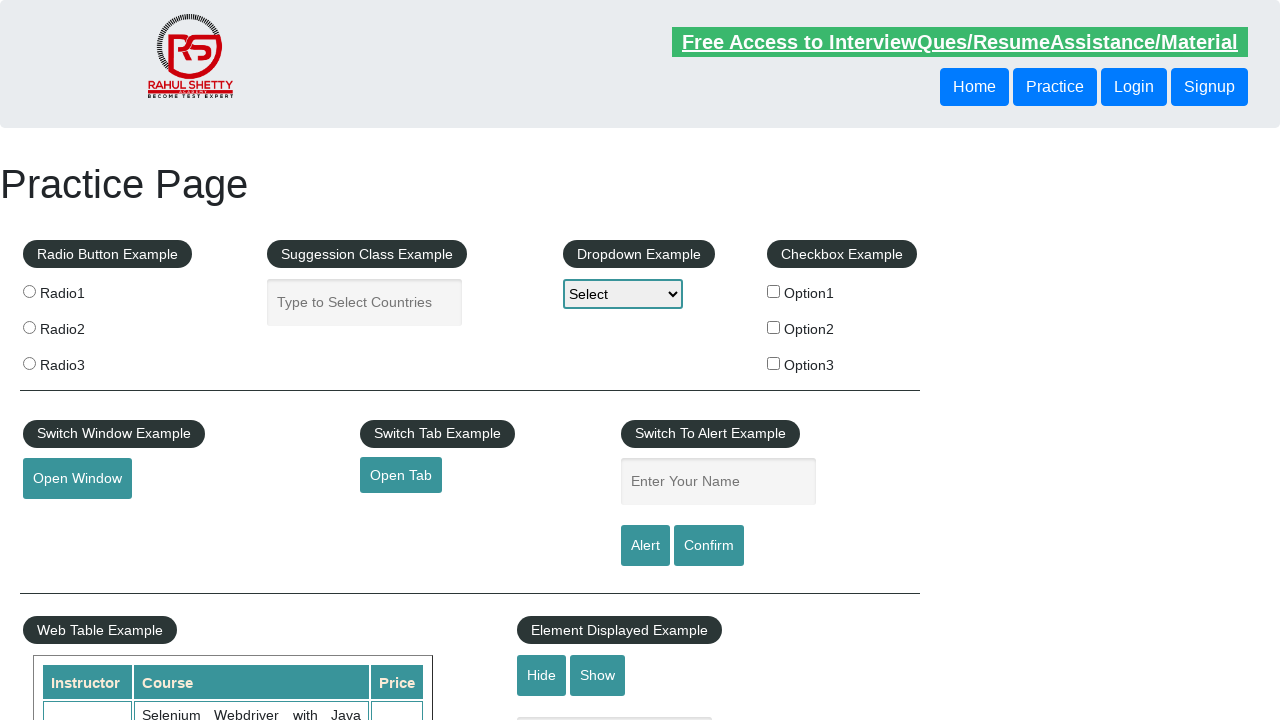

Waited for checkboxes to be present on the page
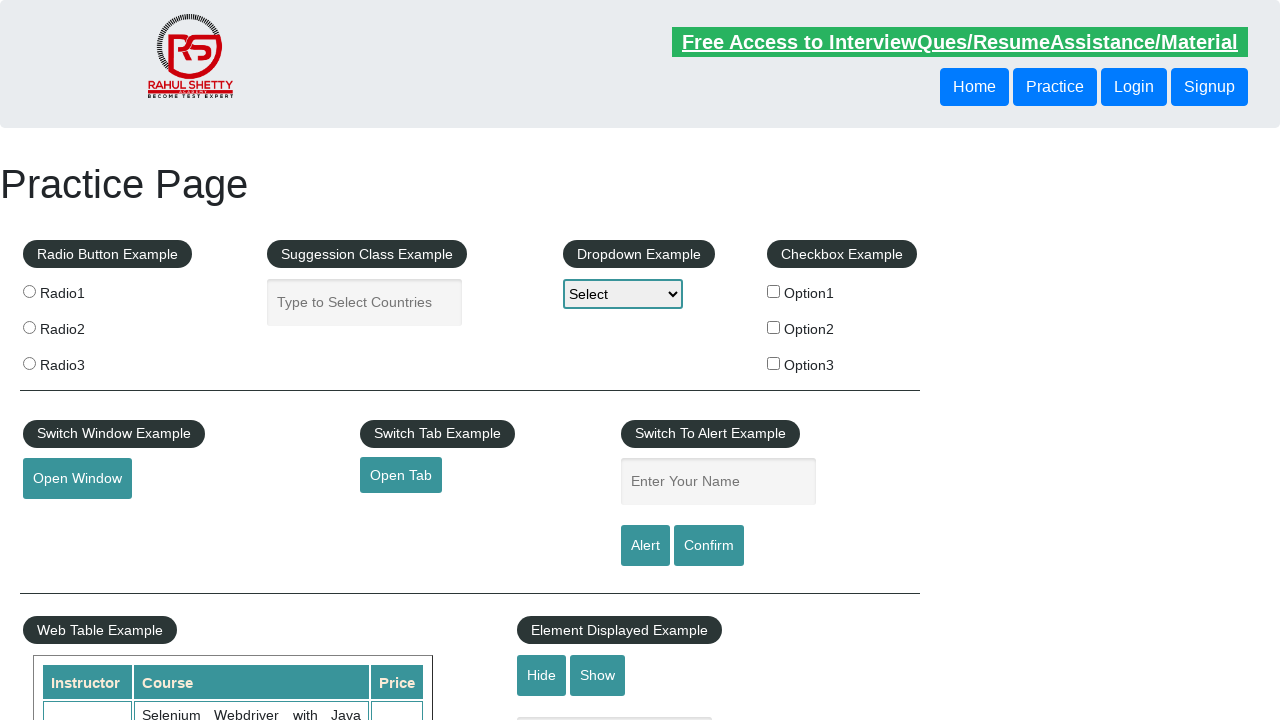

Located all checkbox elements on the page
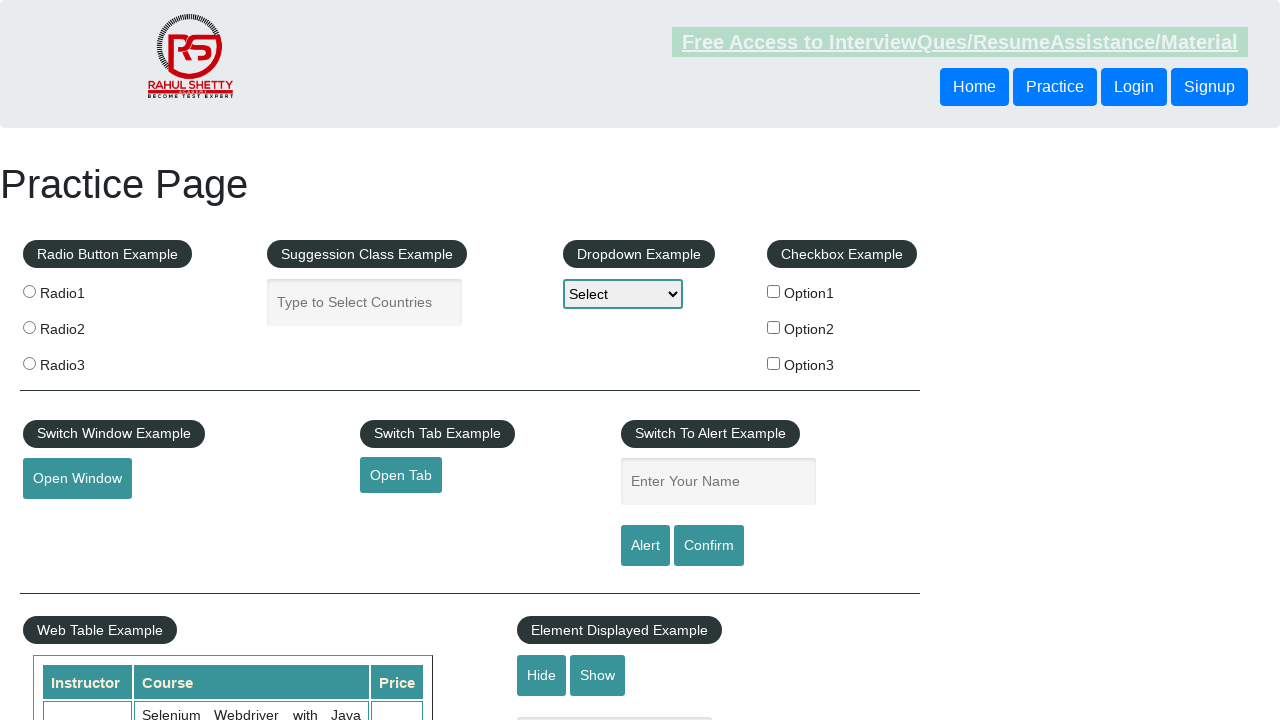

Counted 3 checkboxes on the page
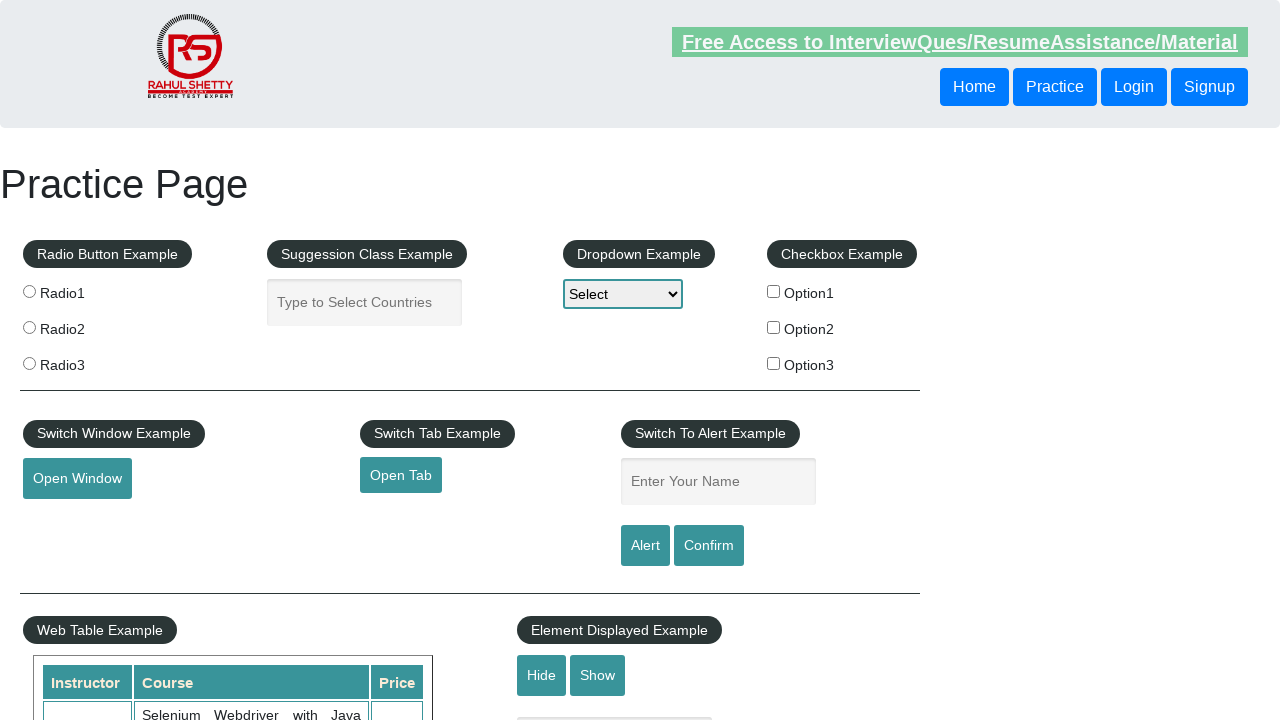

Checked the first checkbox on the page at (774, 291) on input[type='checkbox'] >> nth=0
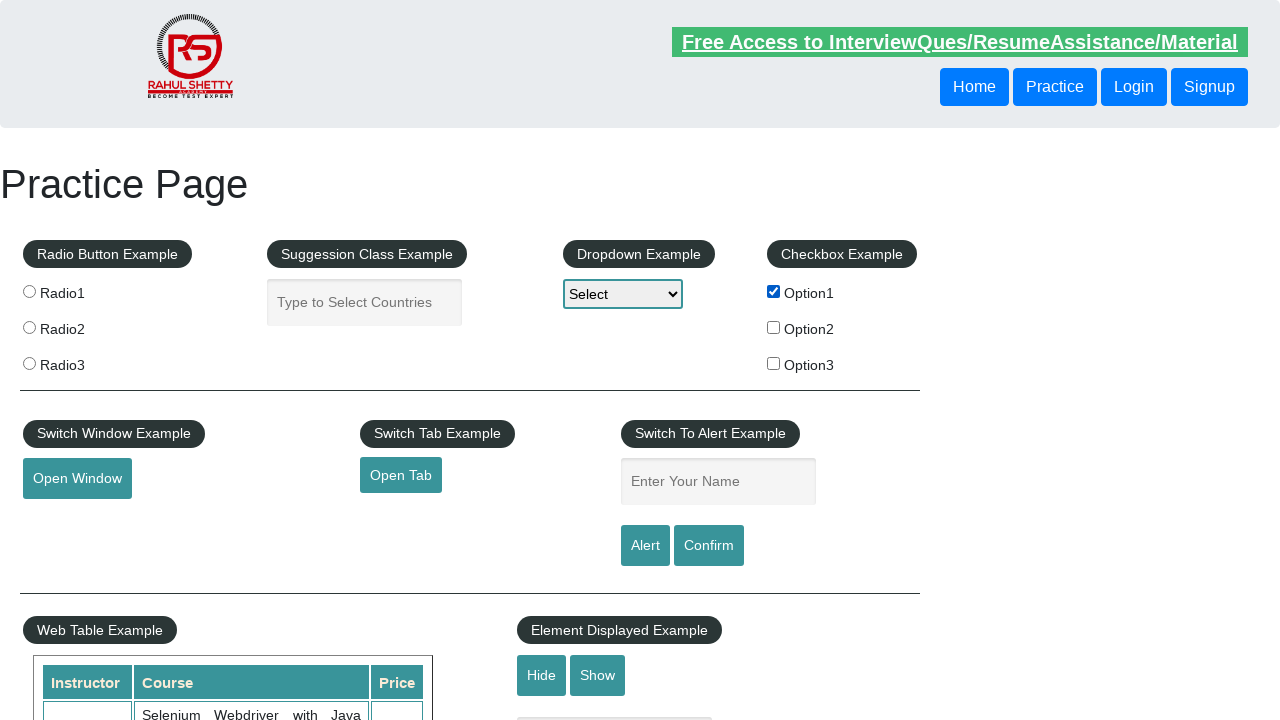

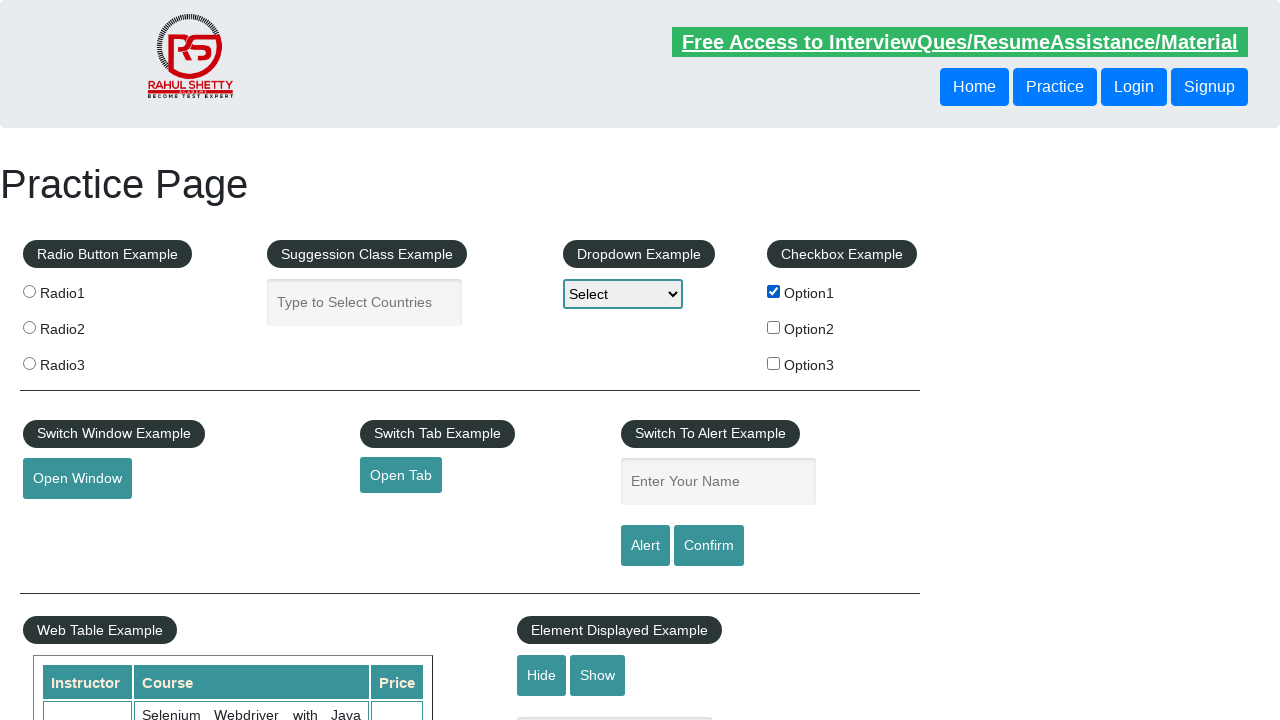